Tests web table parsing by calculating the sum of prices for all courses containing 'Selenium' and verifying the total equals 105.

Starting URL: https://rahulshettyacademy.com/AutomationPractice/

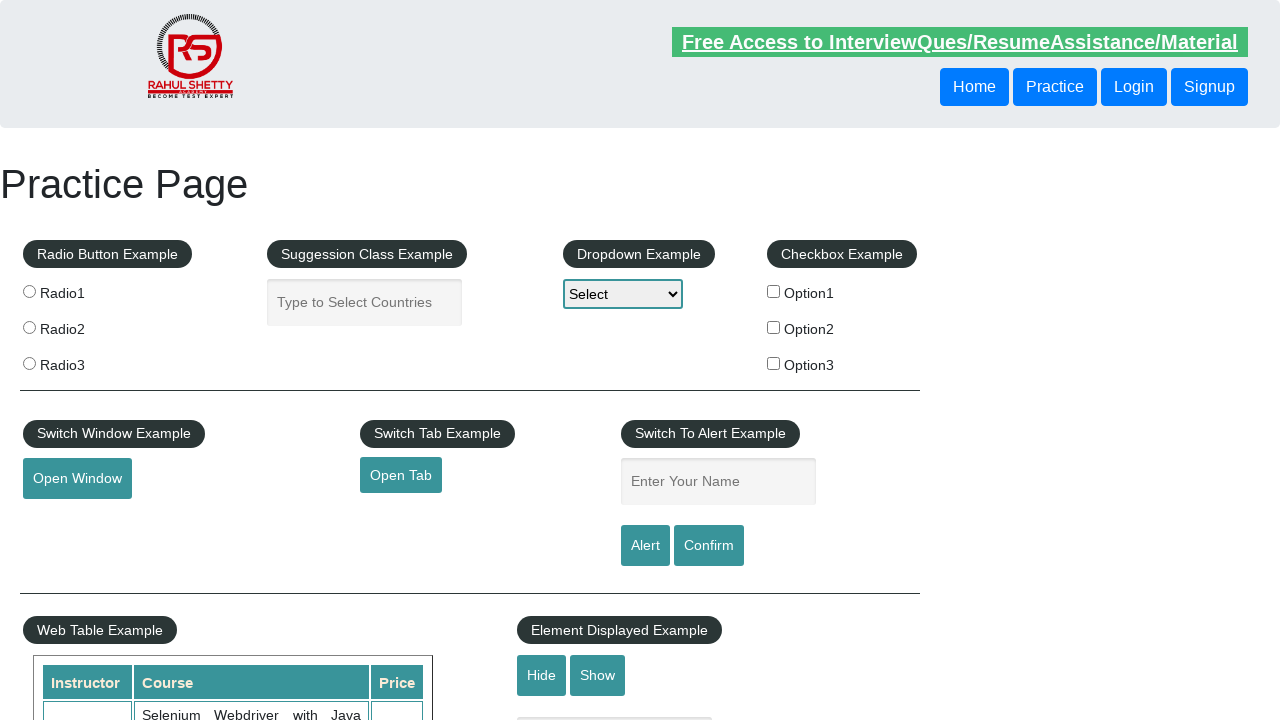

Web table loaded - waited for course name column to appear
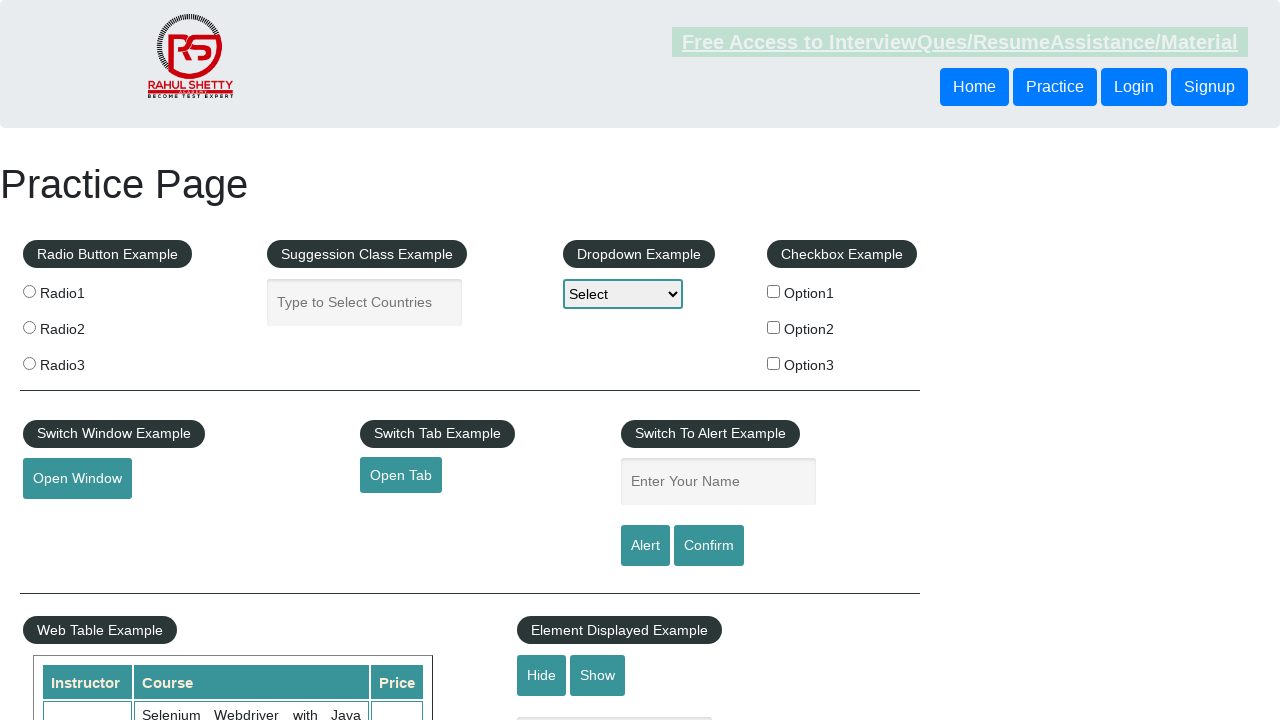

Retrieved all course name cells from web table
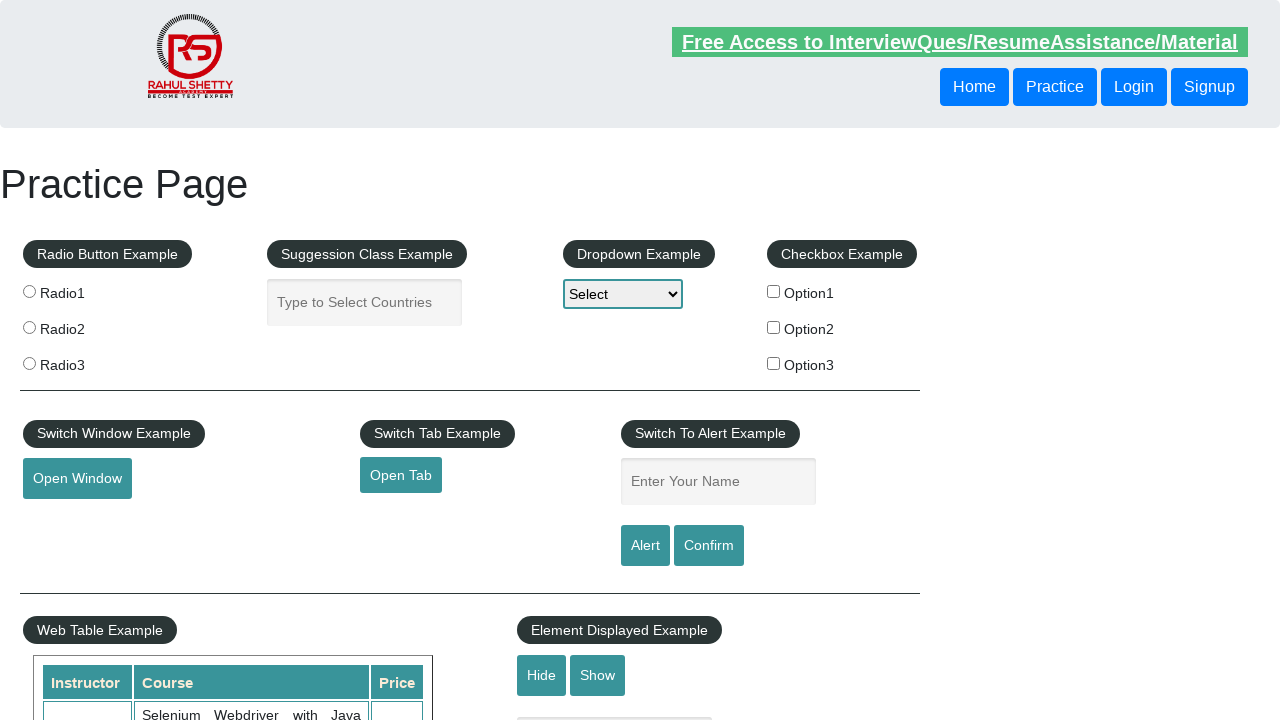

Found Selenium course with price 30, running total: 30
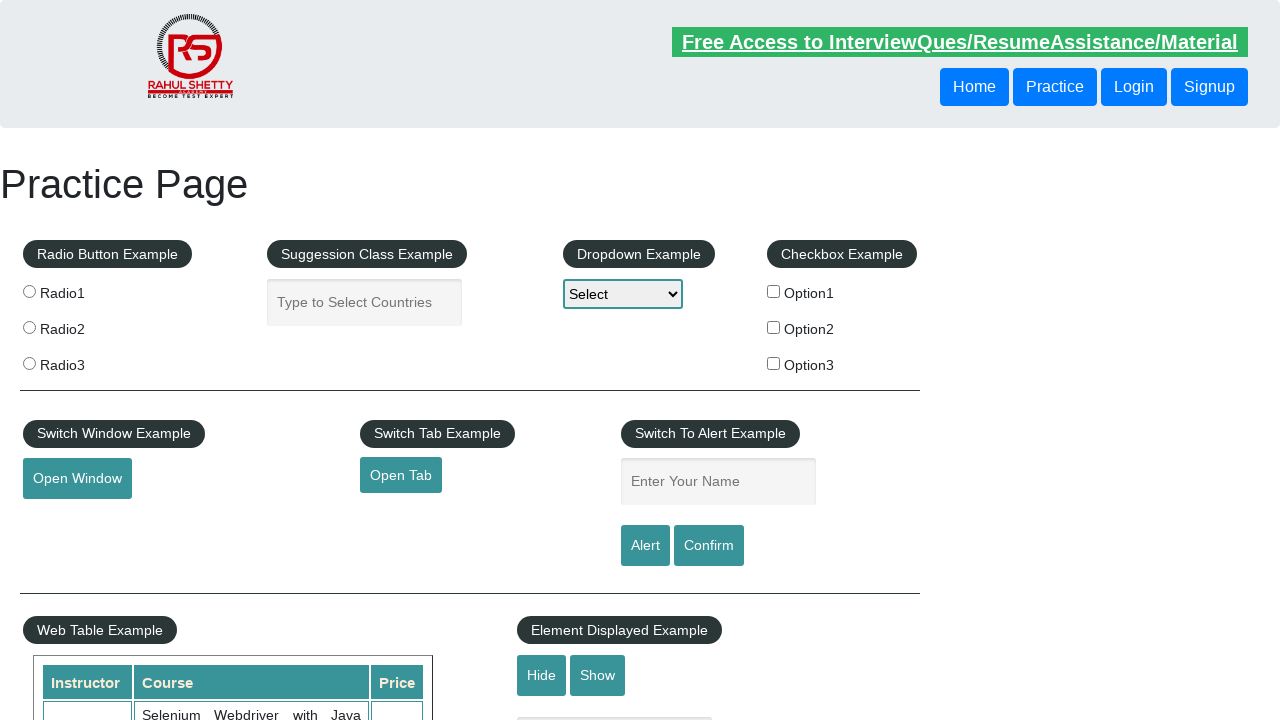

Found Selenium course with price 30, running total: 60
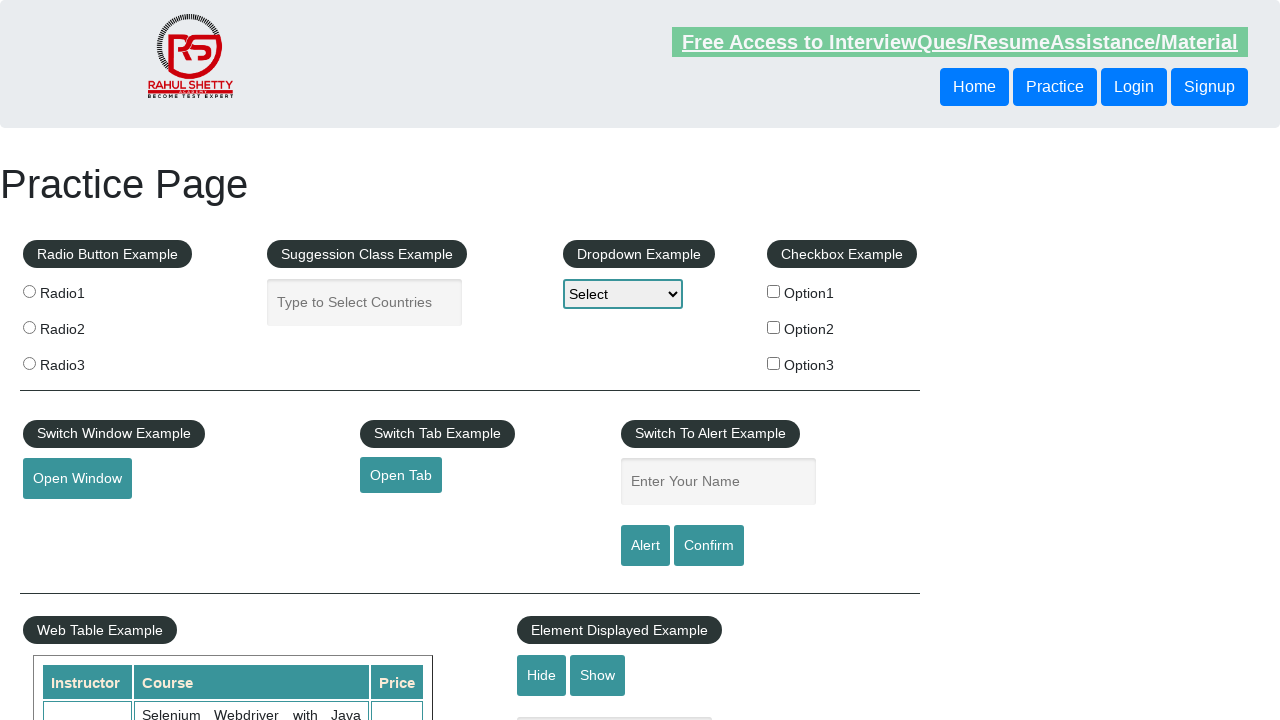

Found Selenium course with price 25, running total: 85
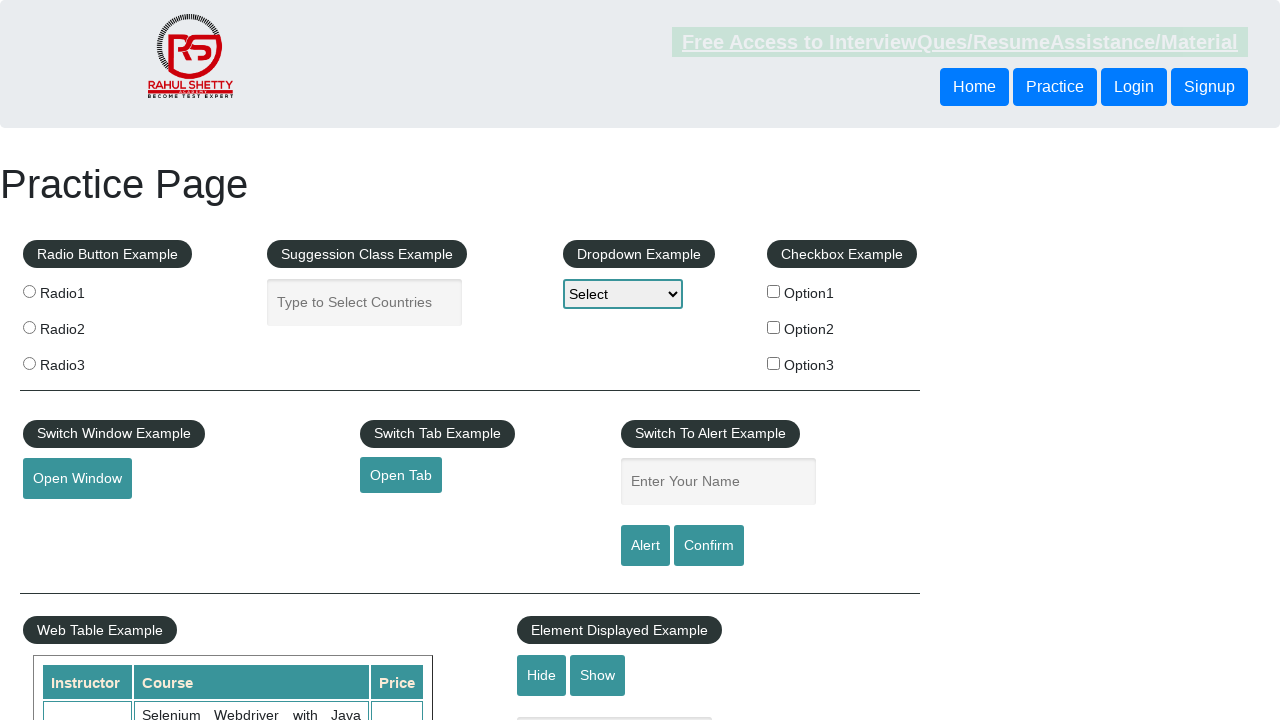

Found Selenium course with price 20, running total: 105
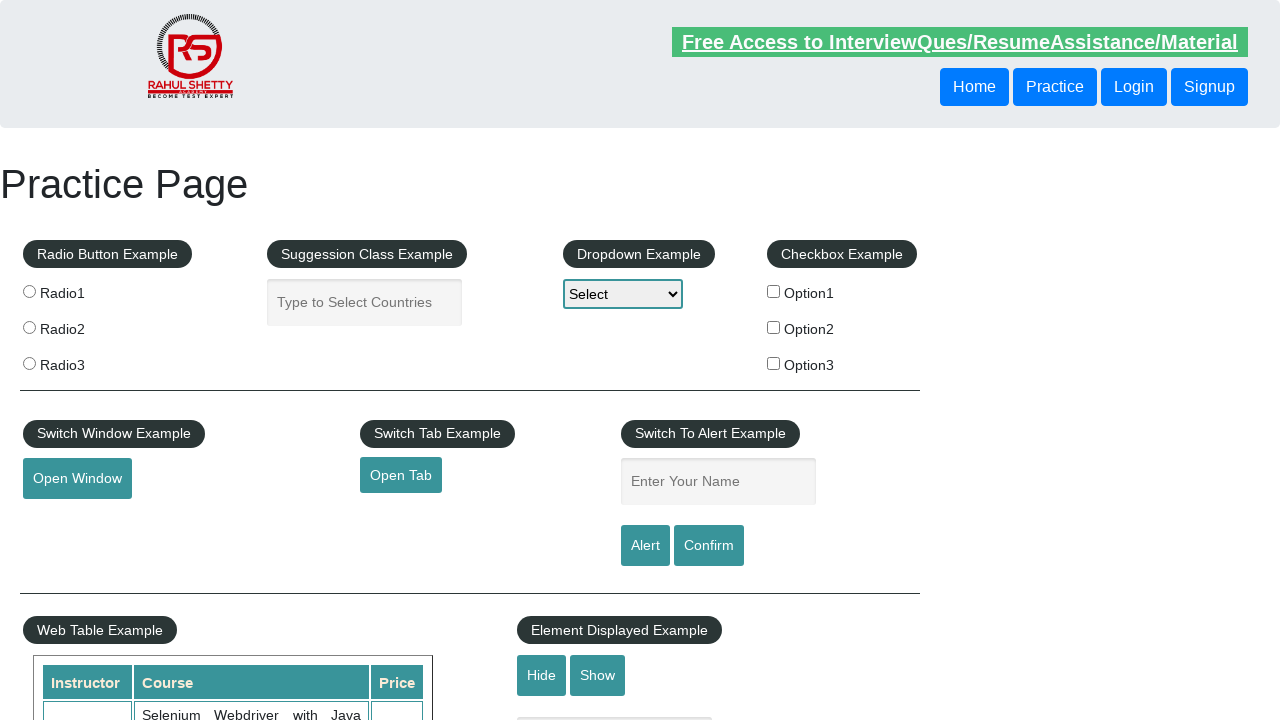

Verified total Selenium course price equals 105
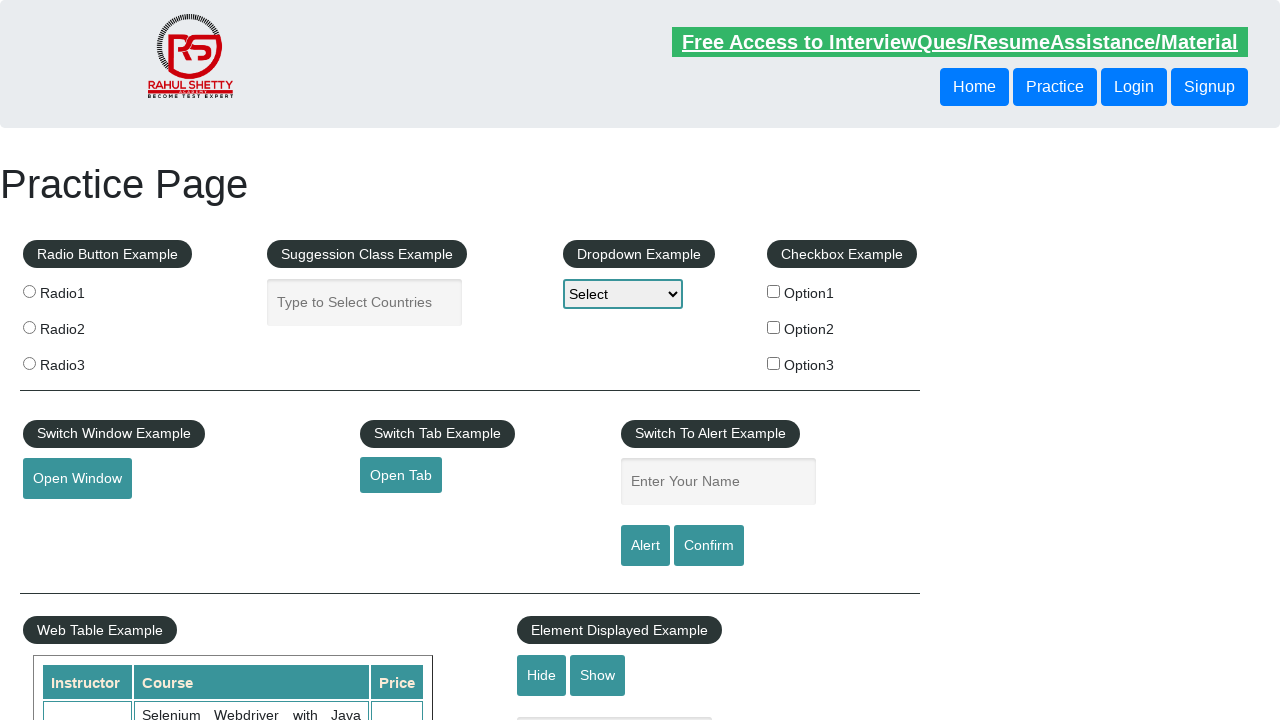

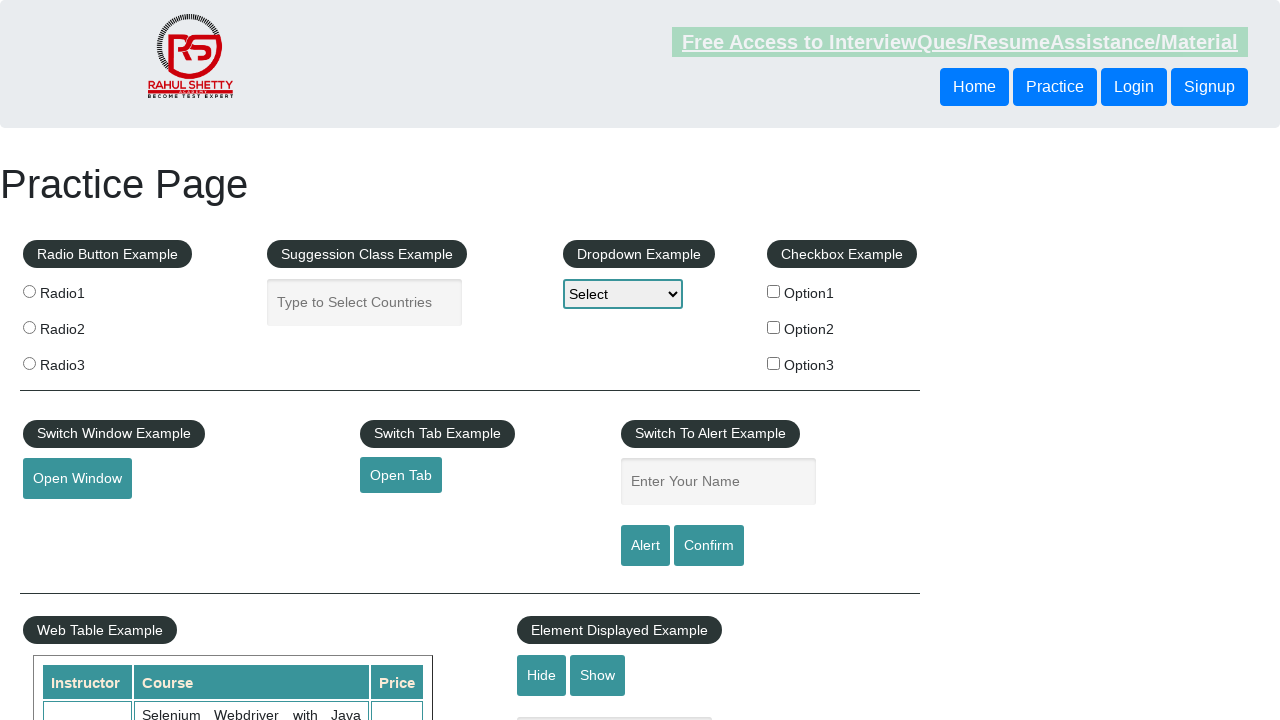